Tests Bootstrap modal functionality by launching a modal and clicking the Save Changes button

Starting URL: https://www.lambdatest.com/selenium-playground/bootstrap-modal-demo

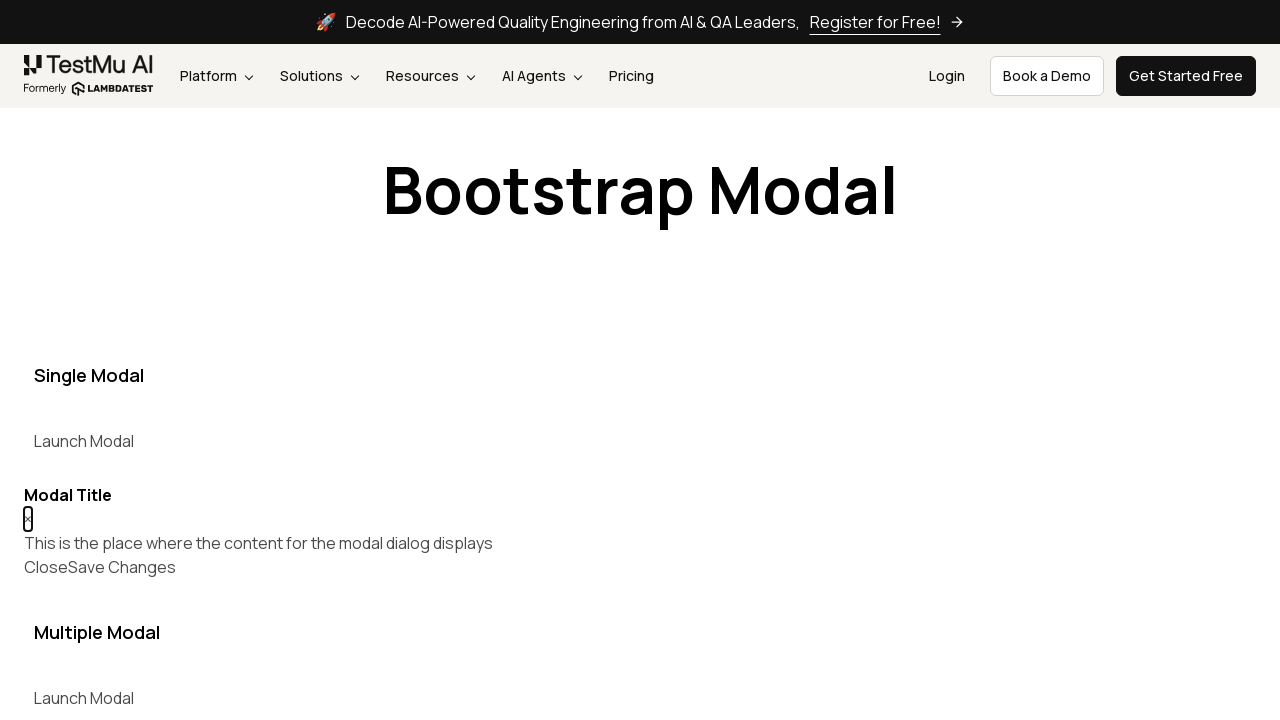

Clicked the first Launch Modal button at (84, 441) on button:has-text('Launch Modal') >> nth=0
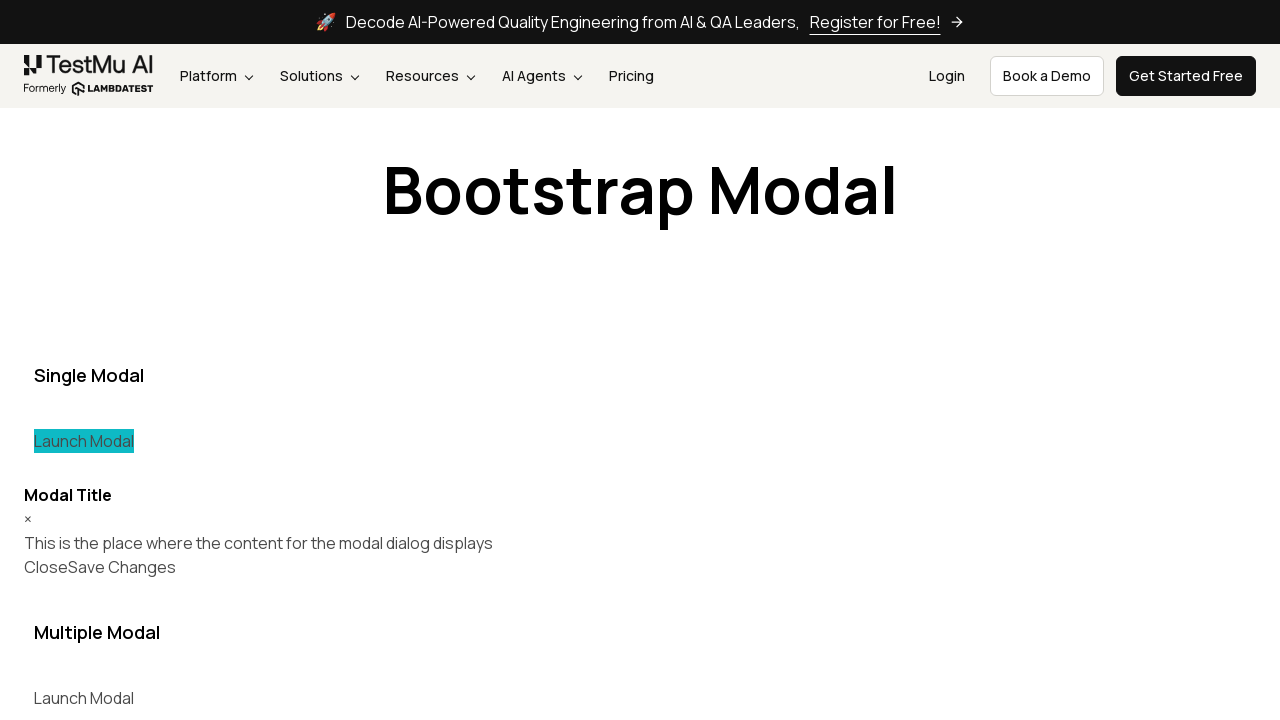

Modal appeared on screen
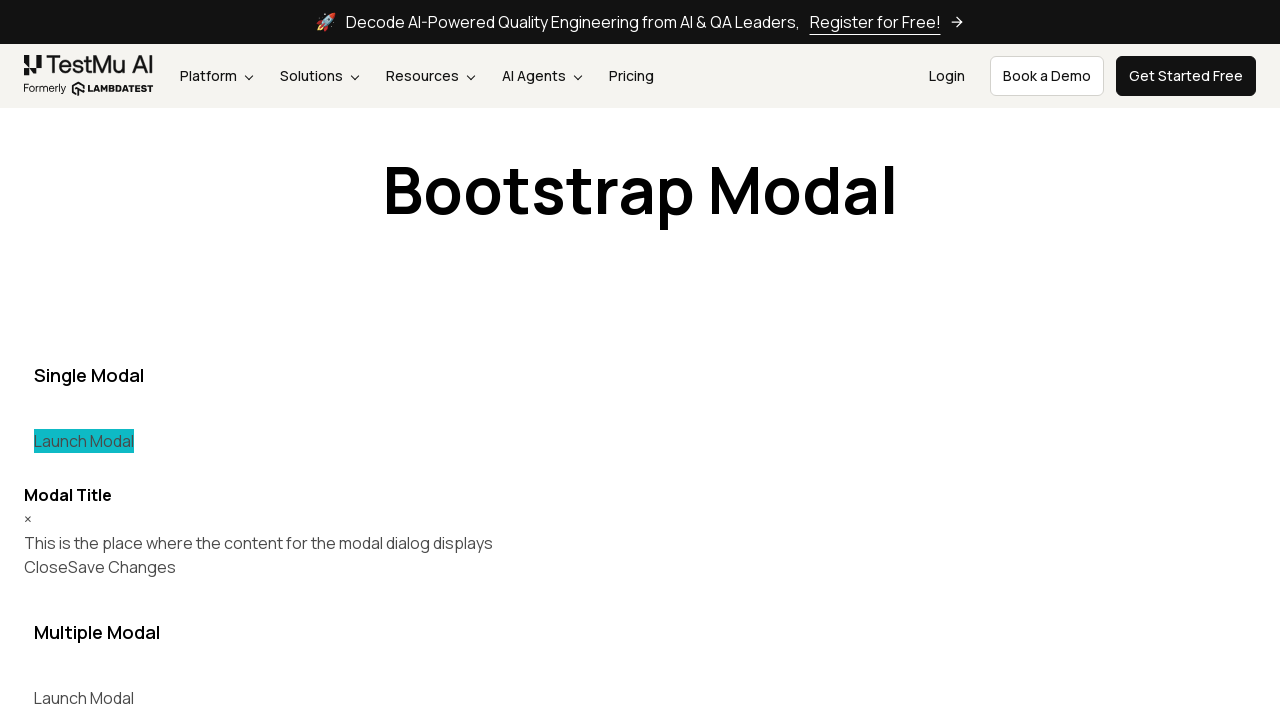

Clicked Save Changes button in the modal at (122, 567) on xpath=//div[@id='myModal']//button[@type='button'][normalize-space()='Save Chang
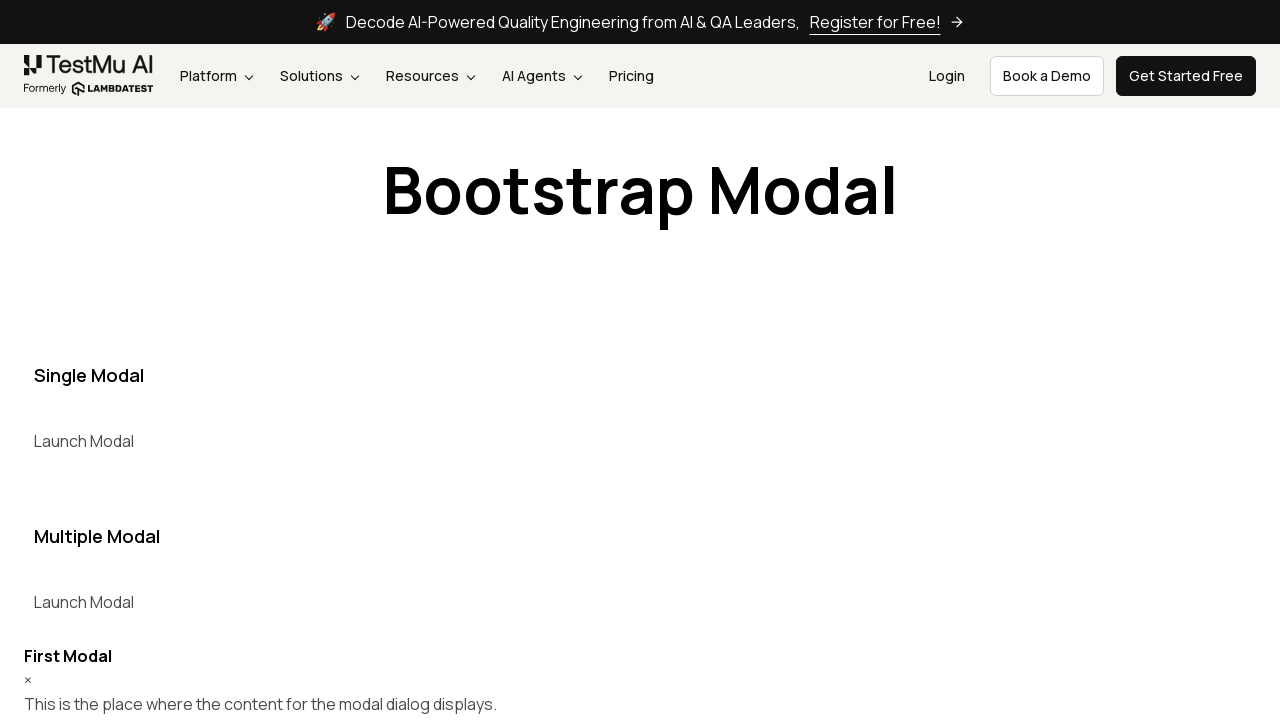

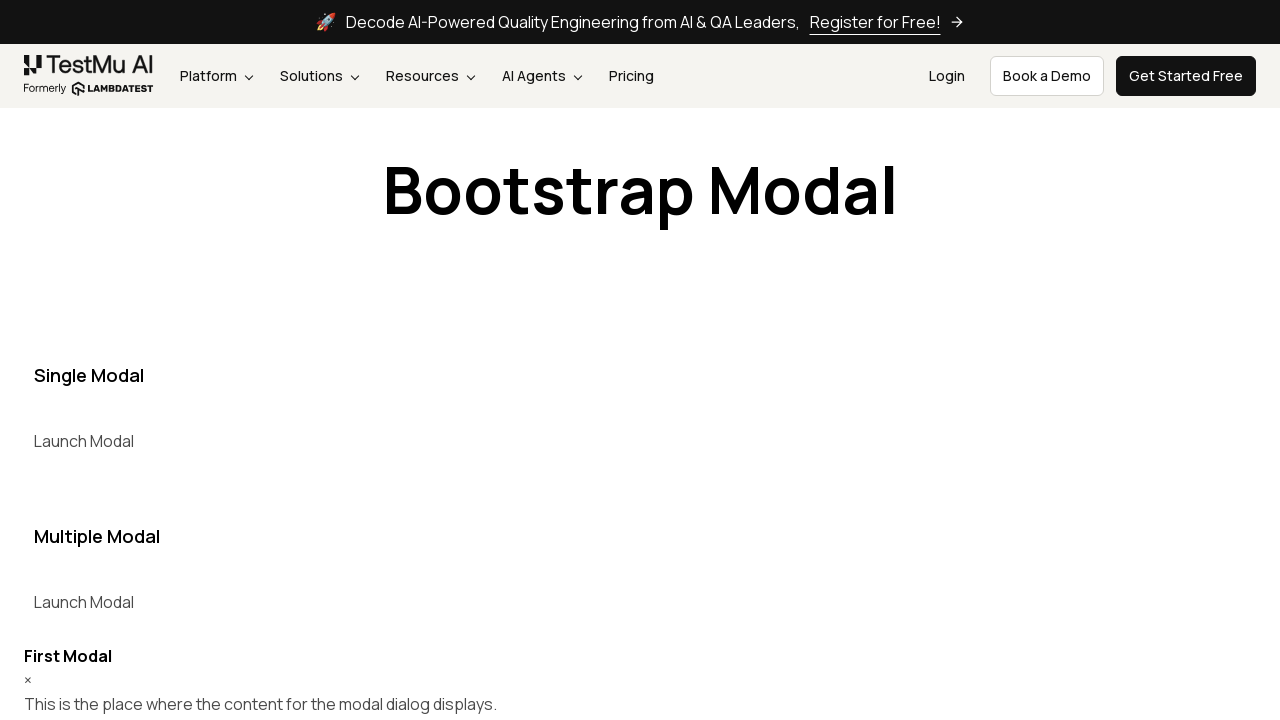